Tests price range slider functionality by dragging the minimum slider to the right and maximum slider to the left to adjust the price range

Starting URL: https://www.jqueryscript.net/demo/Price-Range-Slider-jQuery-UI/

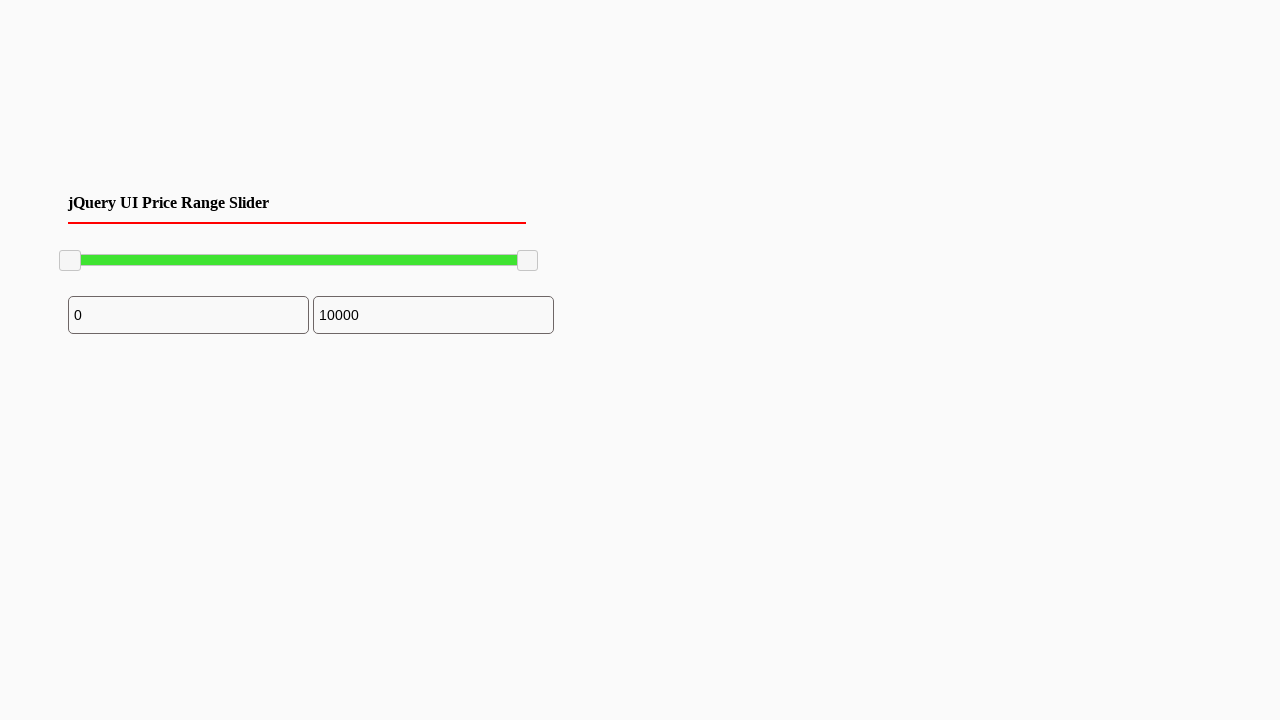

Located the minimum price slider element
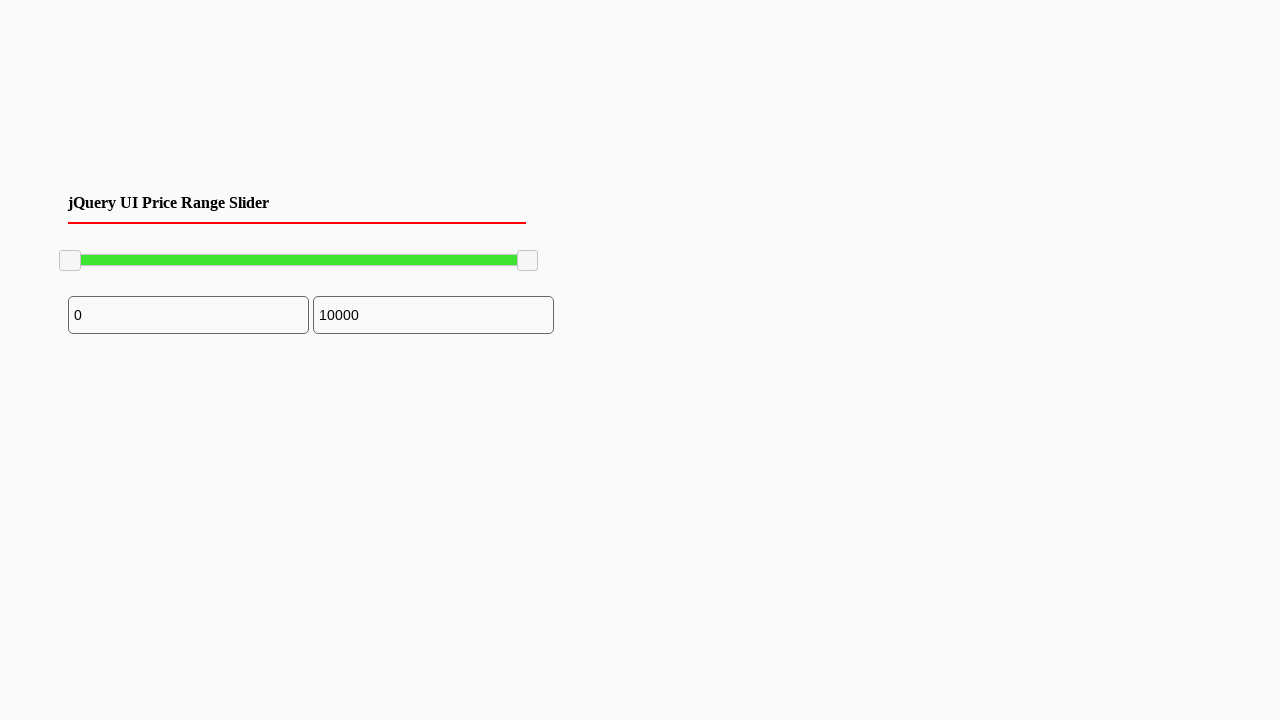

Retrieved bounding box of minimum slider
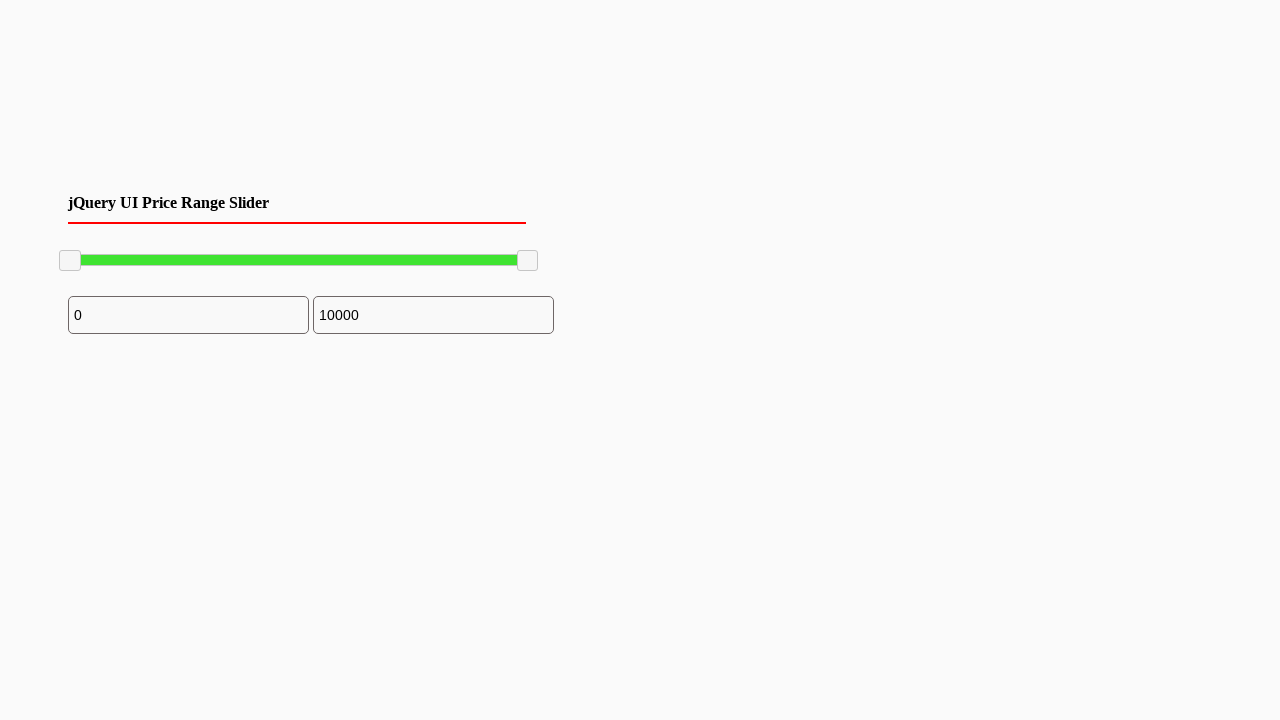

Moved mouse to minimum slider center position at (70, 261)
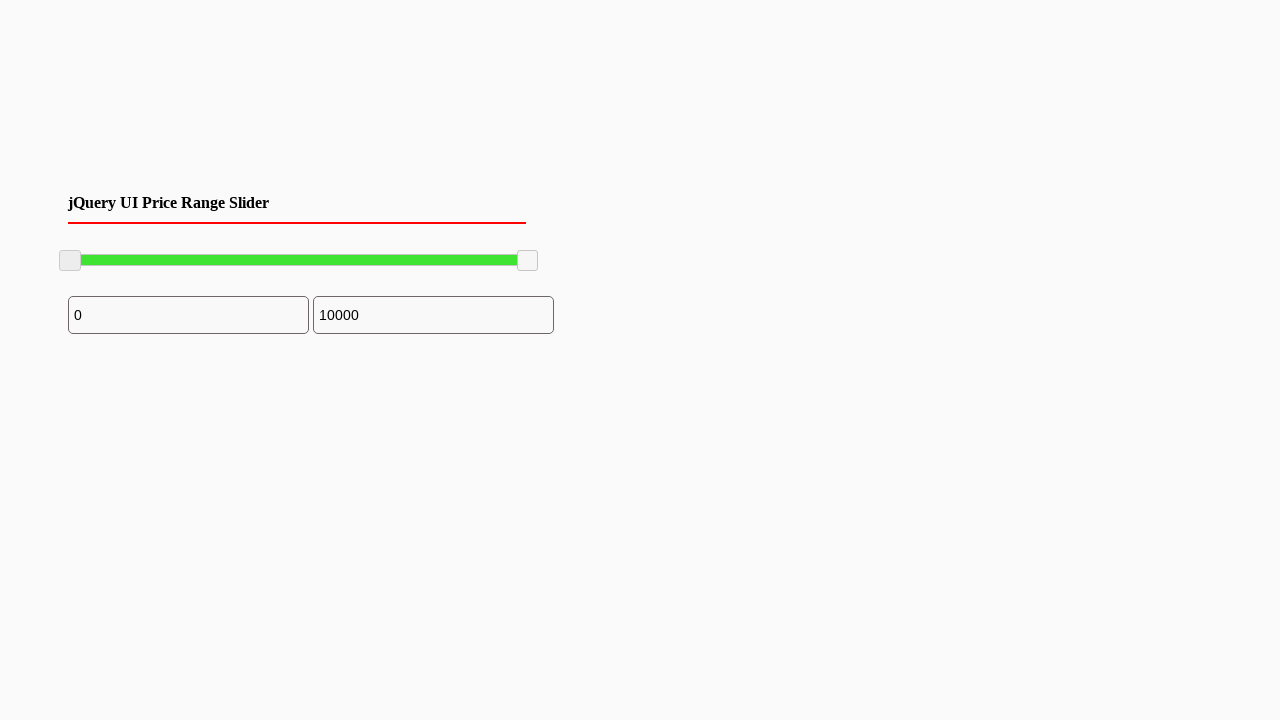

Pressed down mouse button on minimum slider at (70, 261)
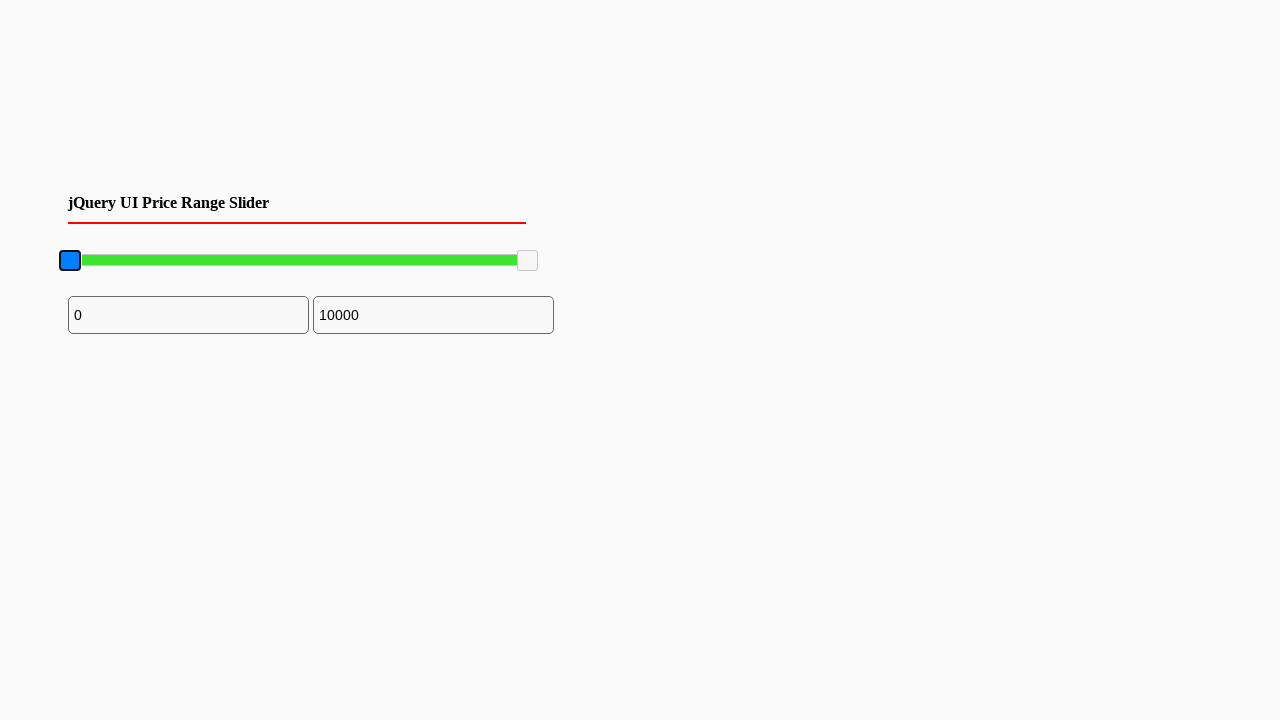

Dragged minimum slider 100 pixels to the right at (170, 261)
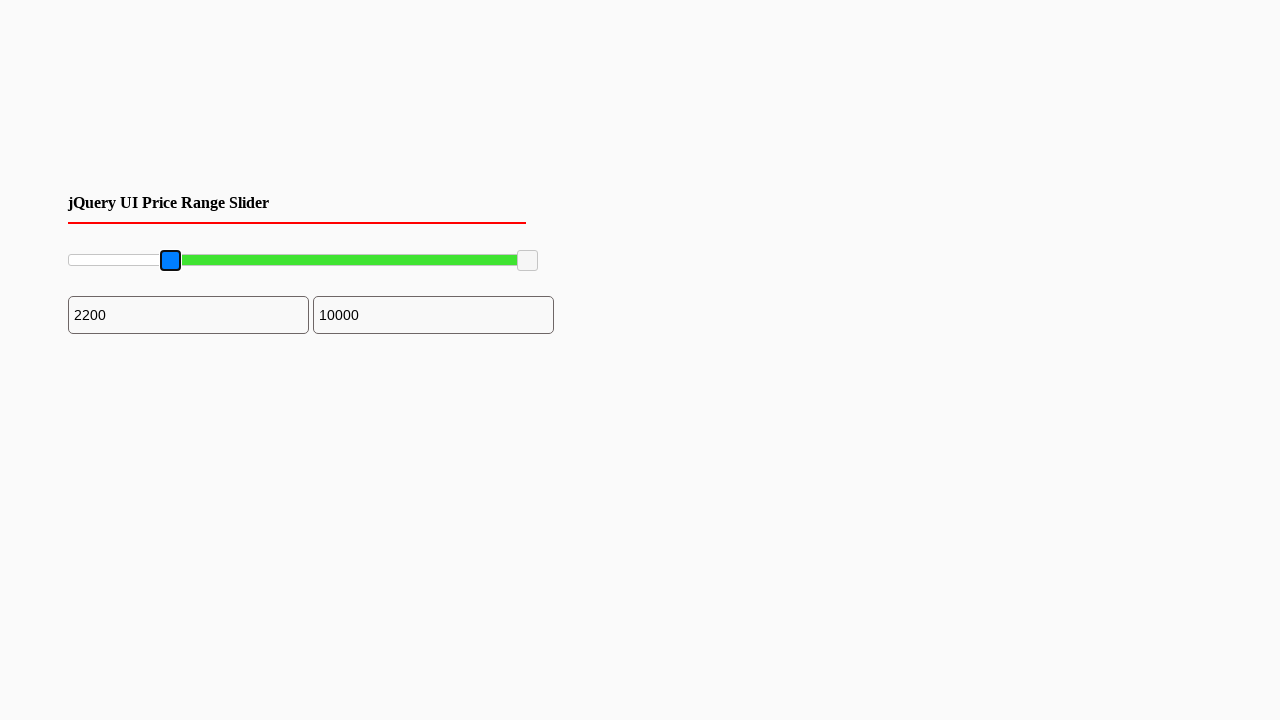

Released mouse button to complete minimum slider drag at (170, 261)
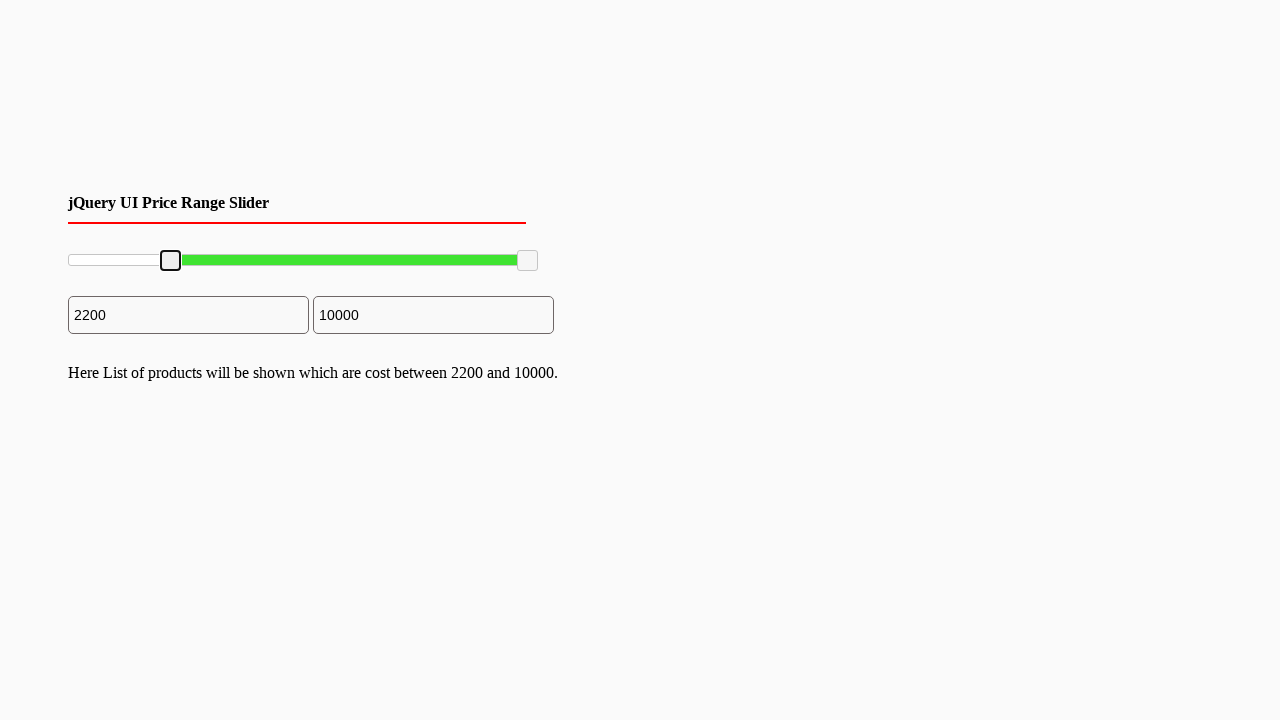

Located the maximum price slider element
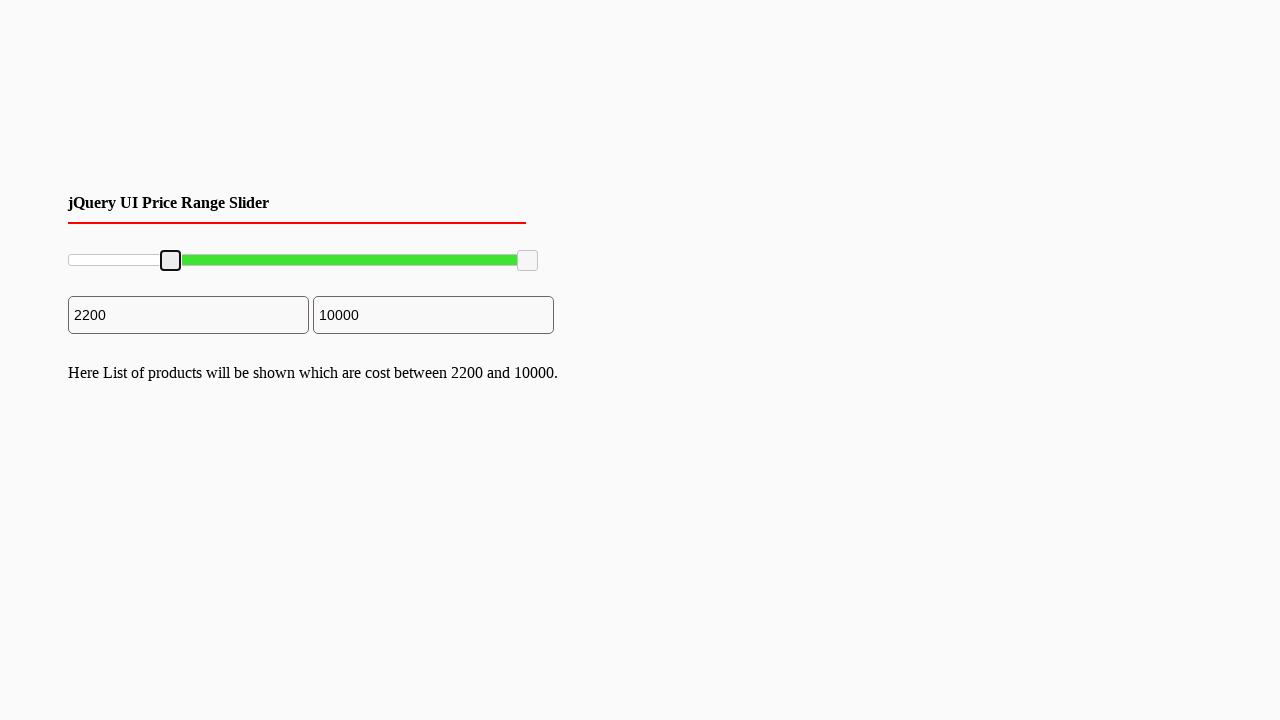

Retrieved bounding box of maximum slider
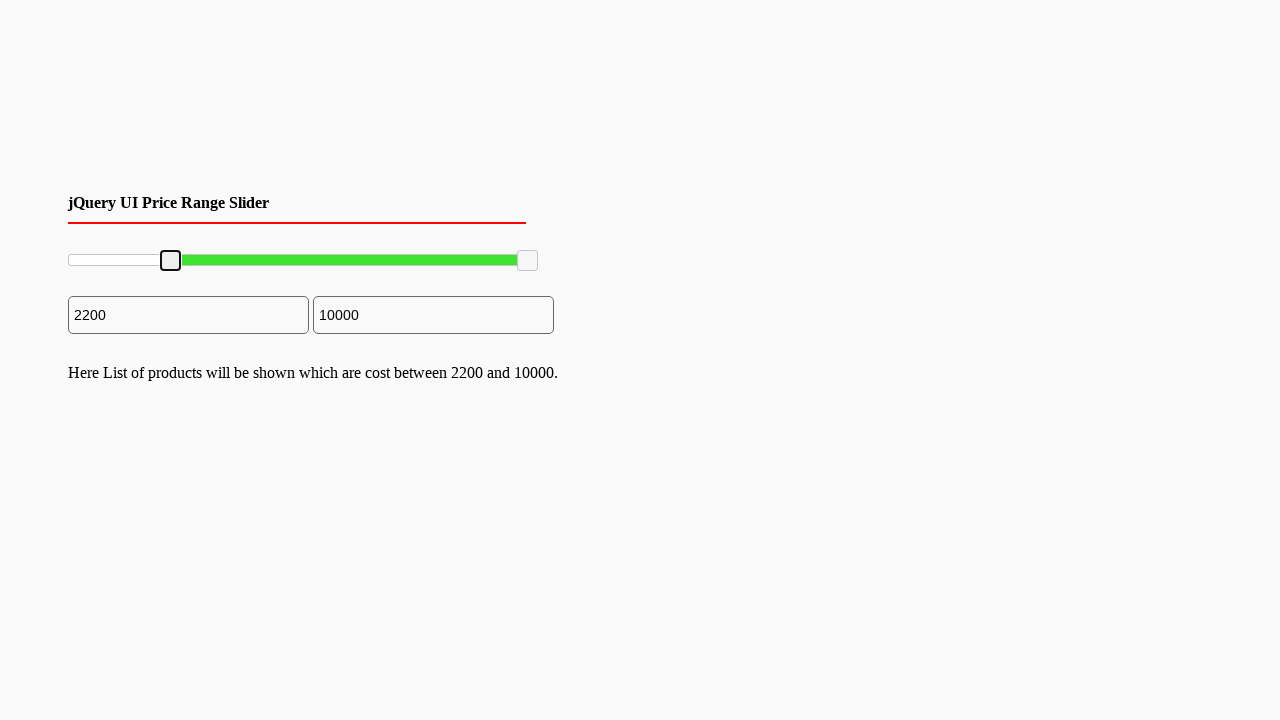

Moved mouse to maximum slider center position at (528, 261)
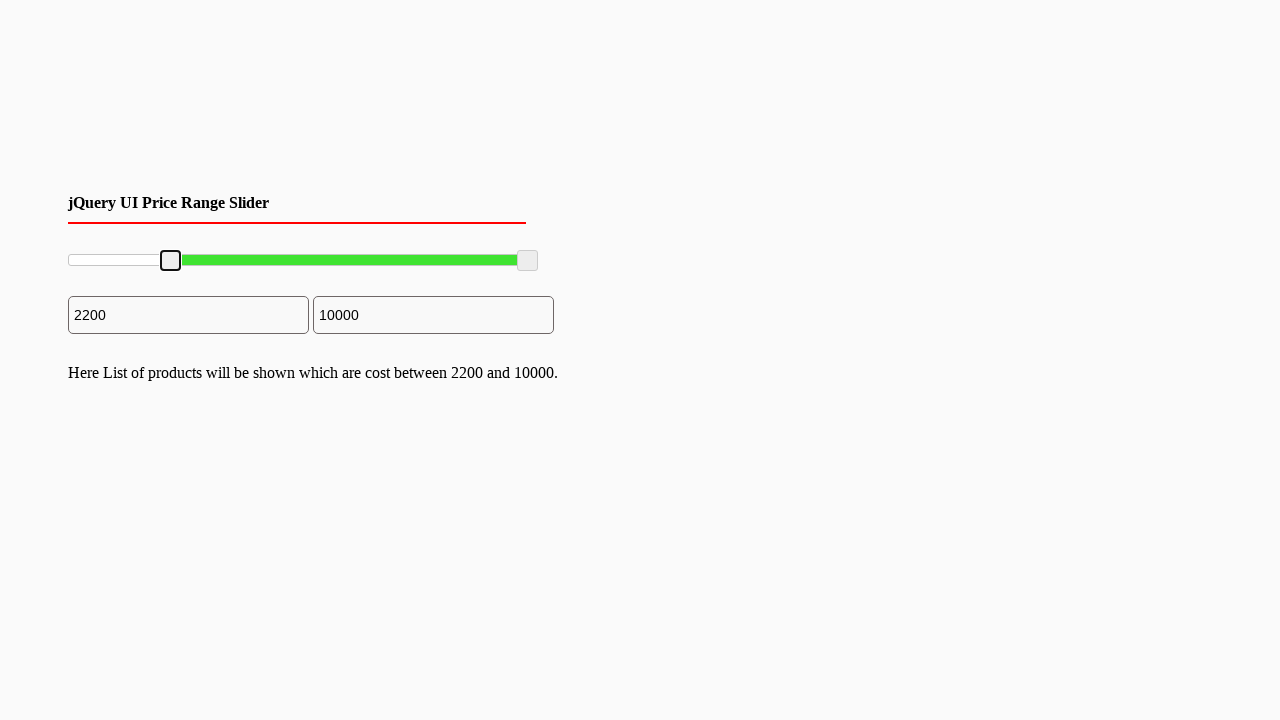

Pressed down mouse button on maximum slider at (528, 261)
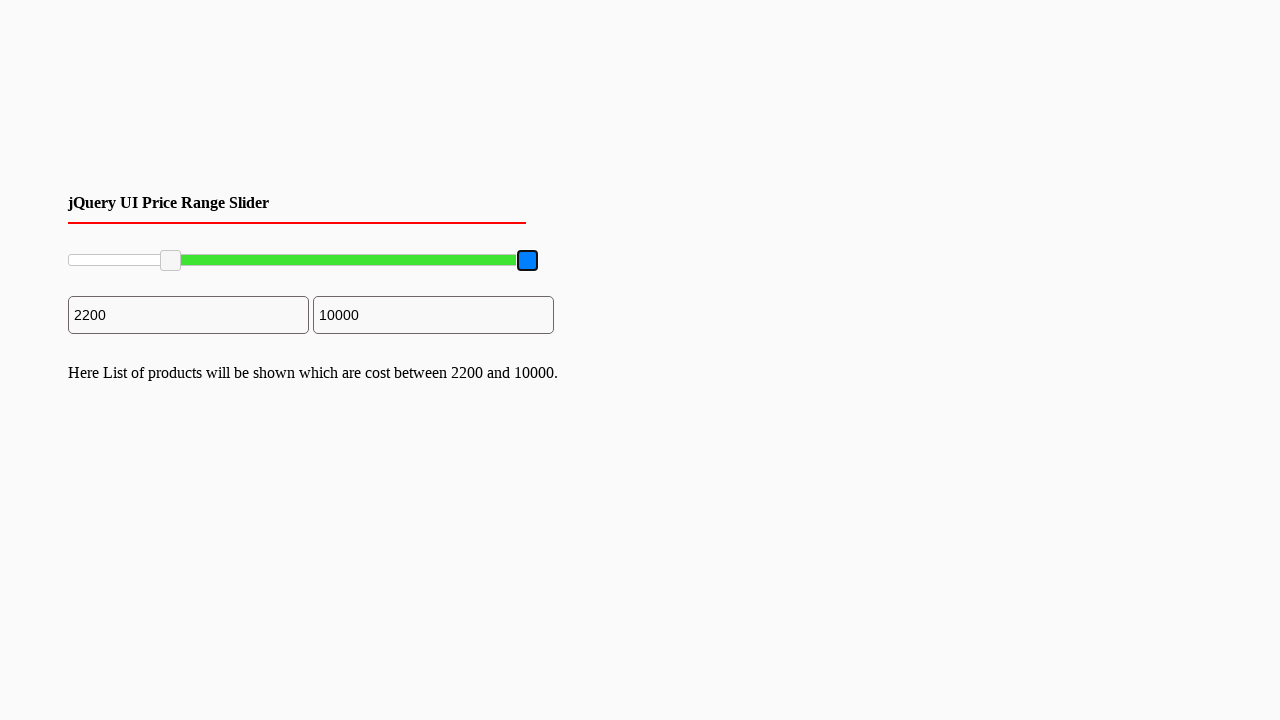

Dragged maximum slider 95 pixels to the left at (433, 261)
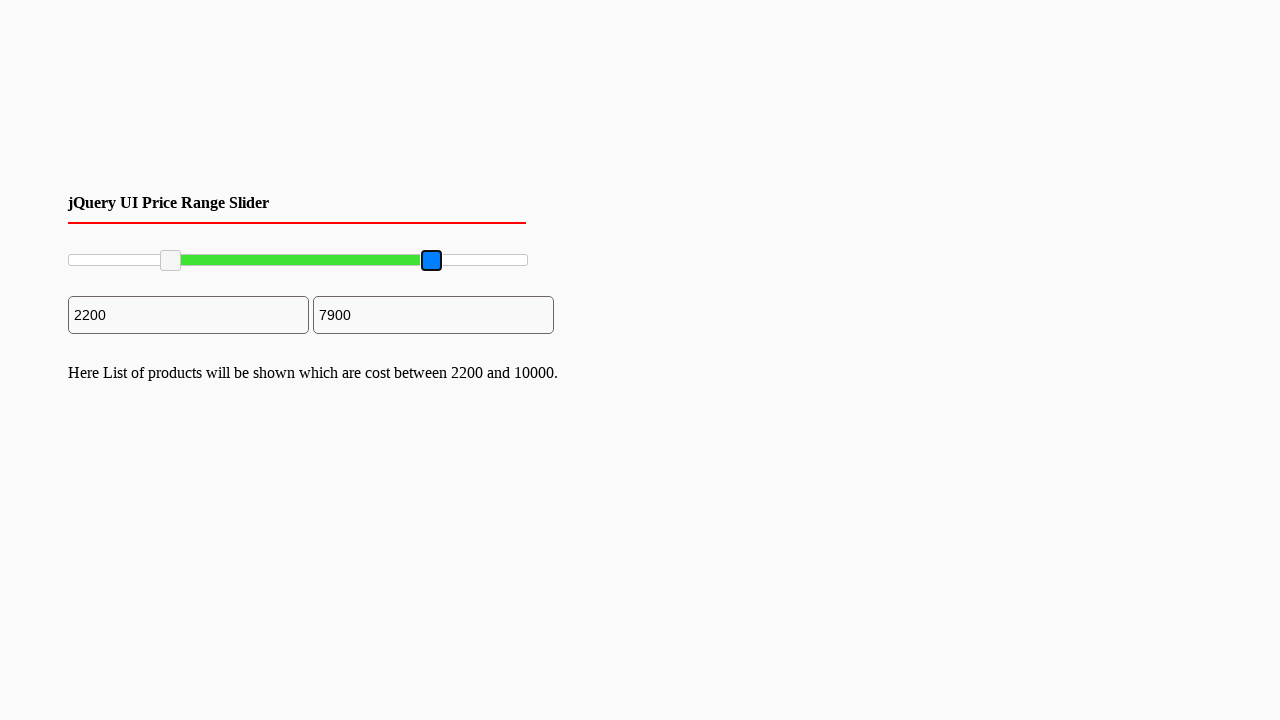

Released mouse button to complete maximum slider drag at (433, 261)
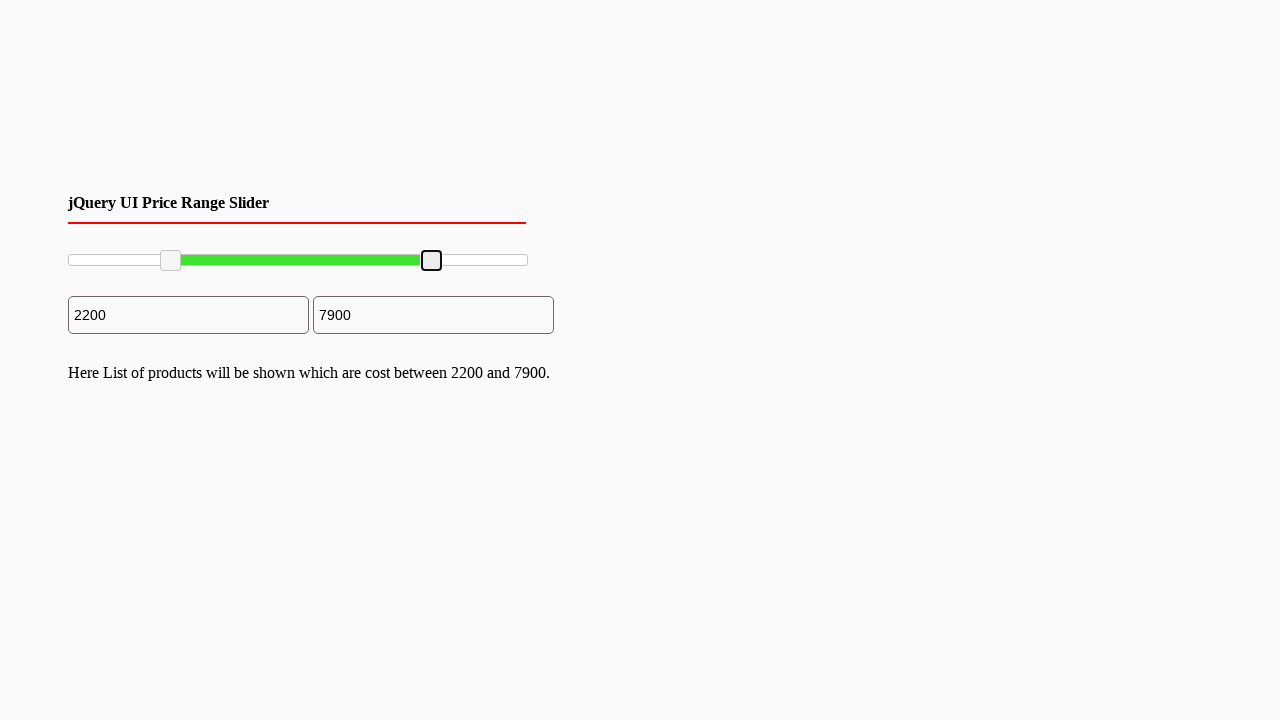

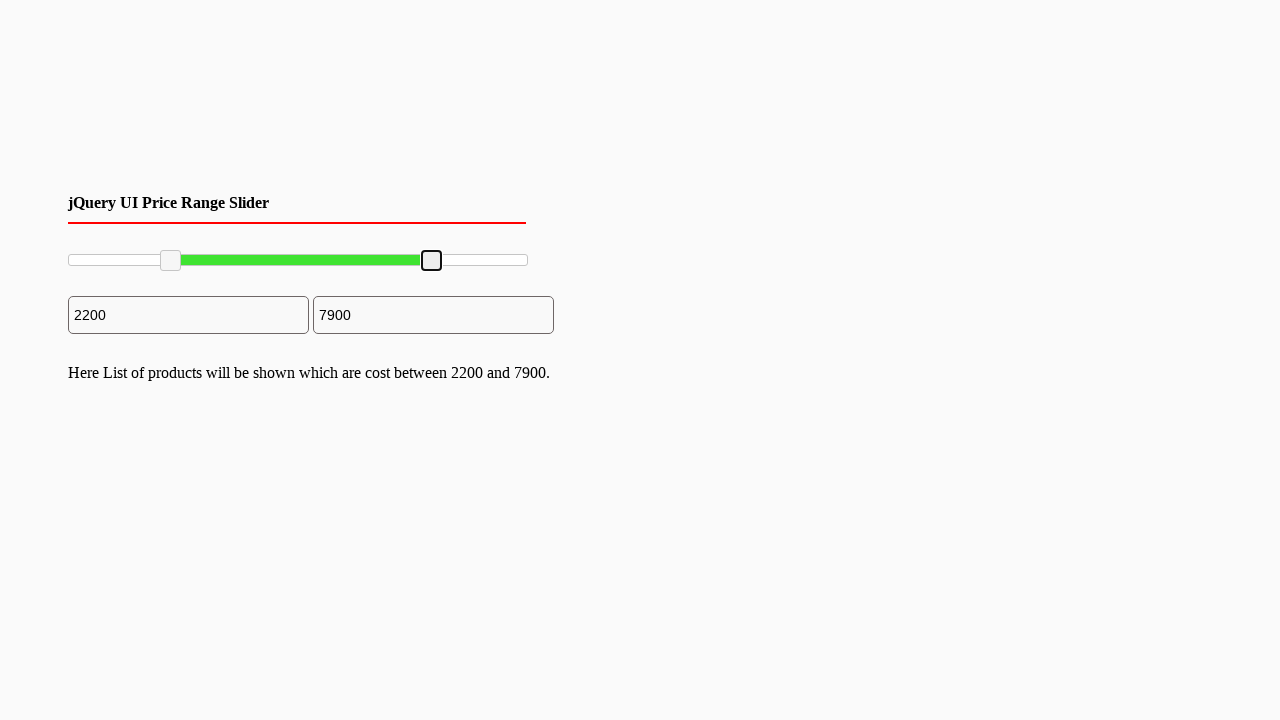